Tests jQuery UI selectmenu dropdown by selecting multiple values (5, 3, 14) sequentially from the dropdown

Starting URL: http://jqueryui.com/resources/demos/selectmenu/default.html

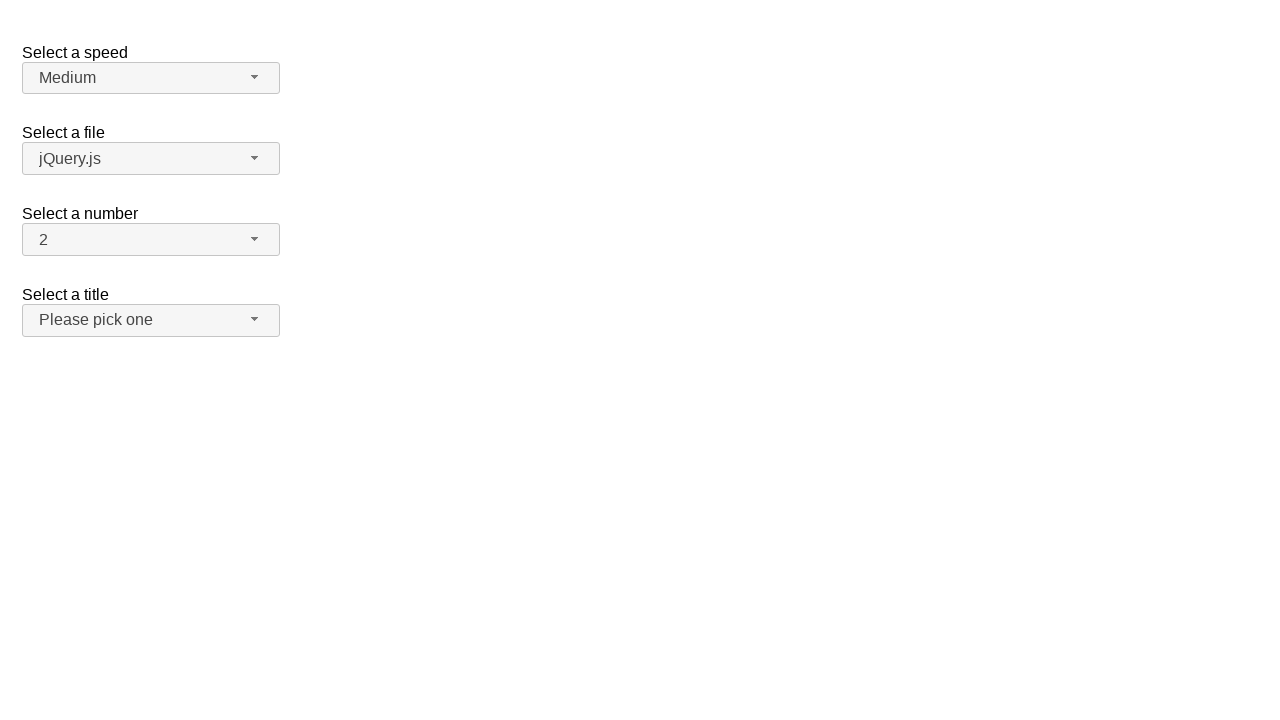

Clicked number dropdown button to open menu at (151, 240) on span#number-button
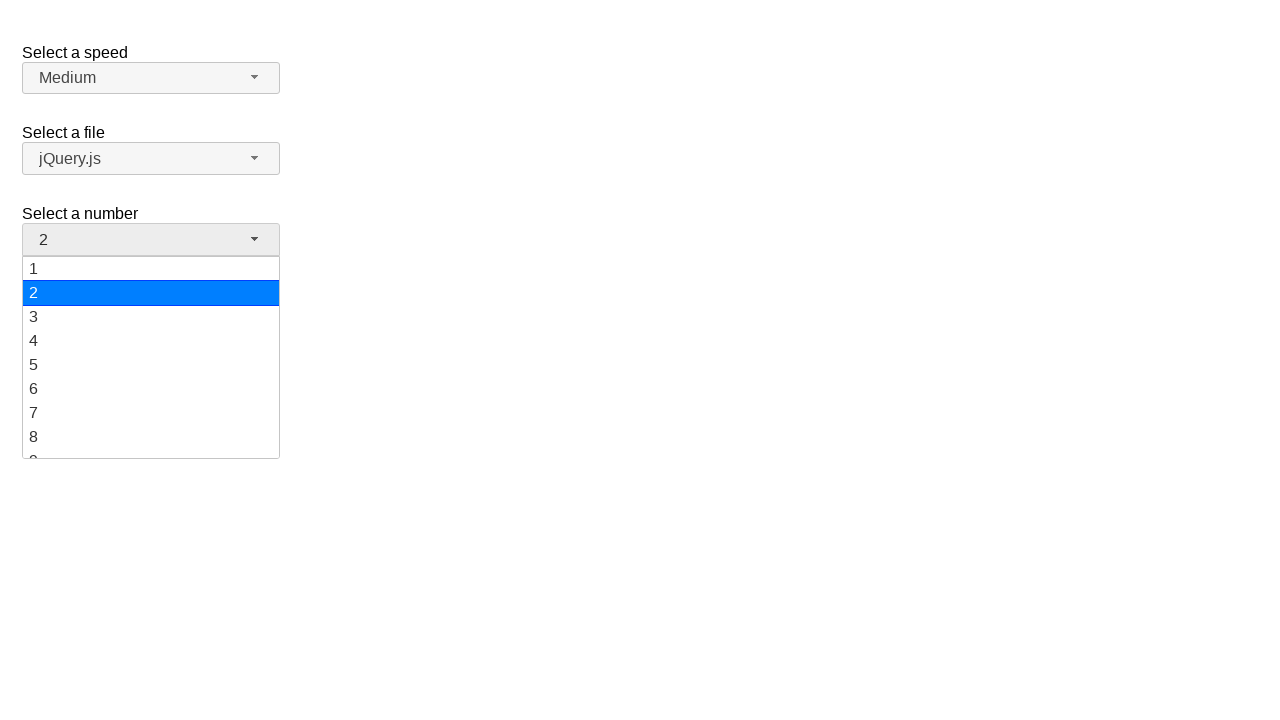

Dropdown menu items loaded
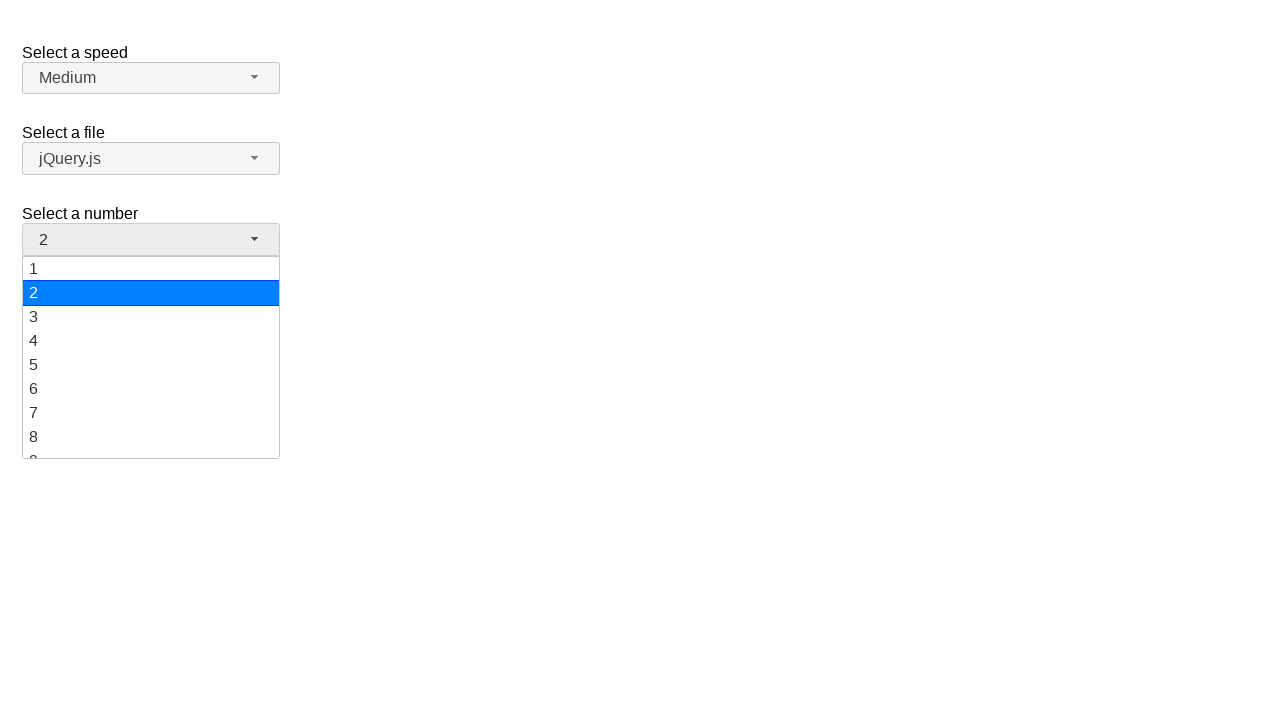

Selected value '5' from dropdown
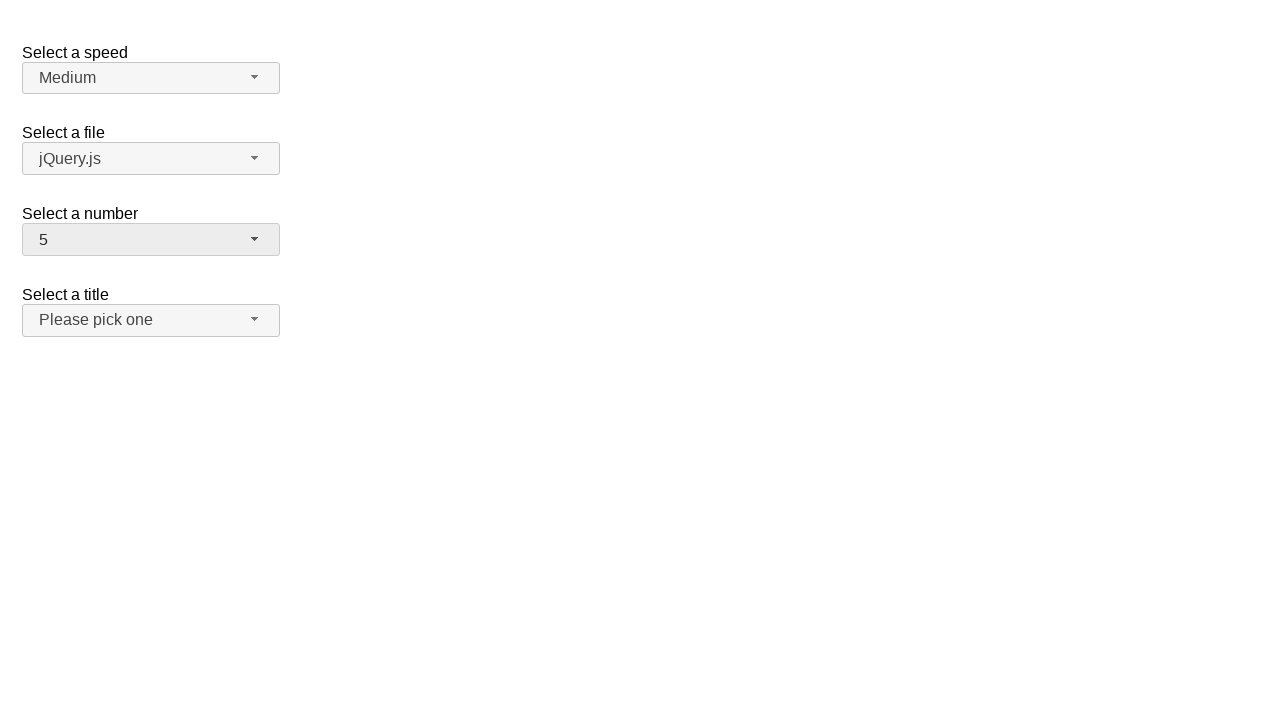

Verified that '5' is now selected in the dropdown
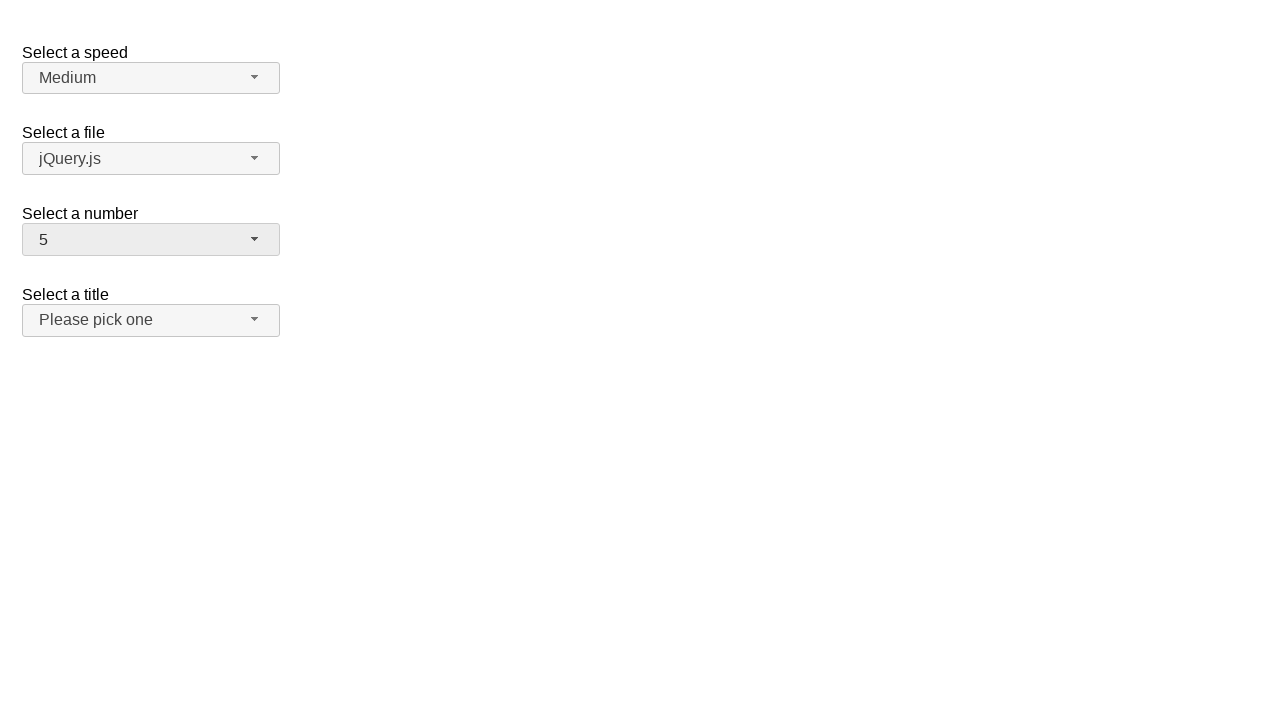

Clicked number dropdown button to open menu at (151, 240) on span#number-button
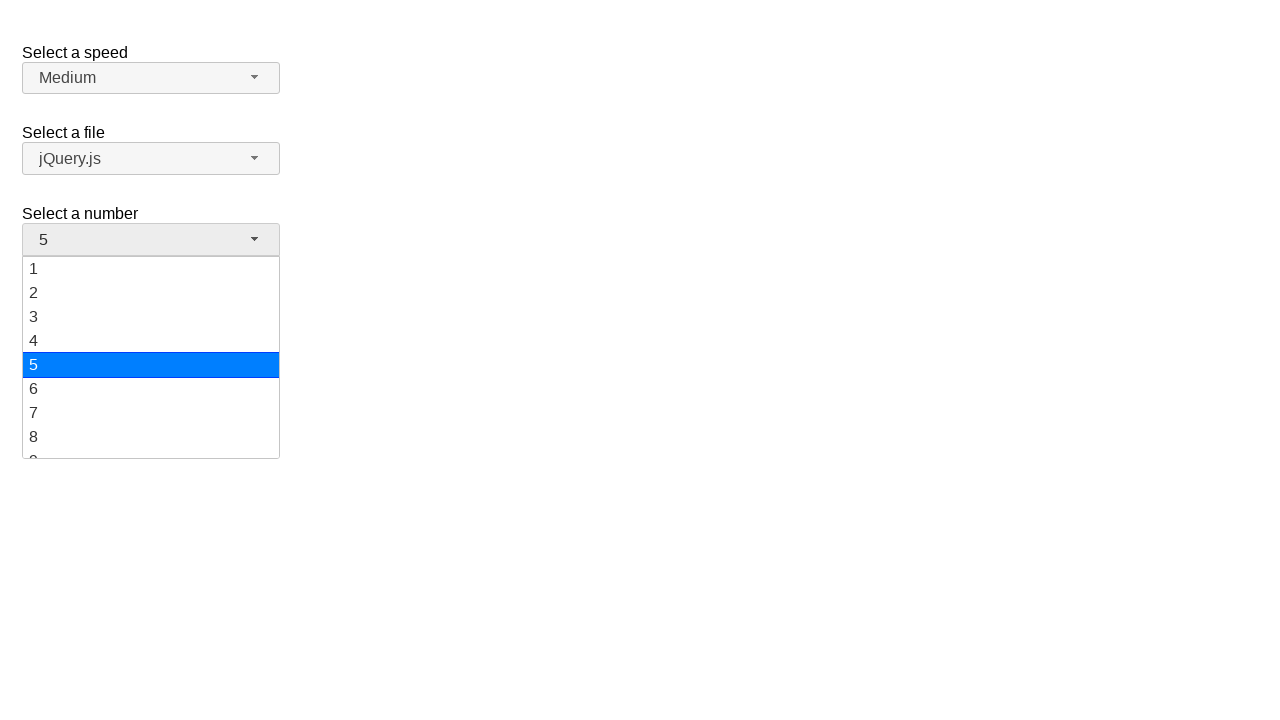

Dropdown menu items loaded
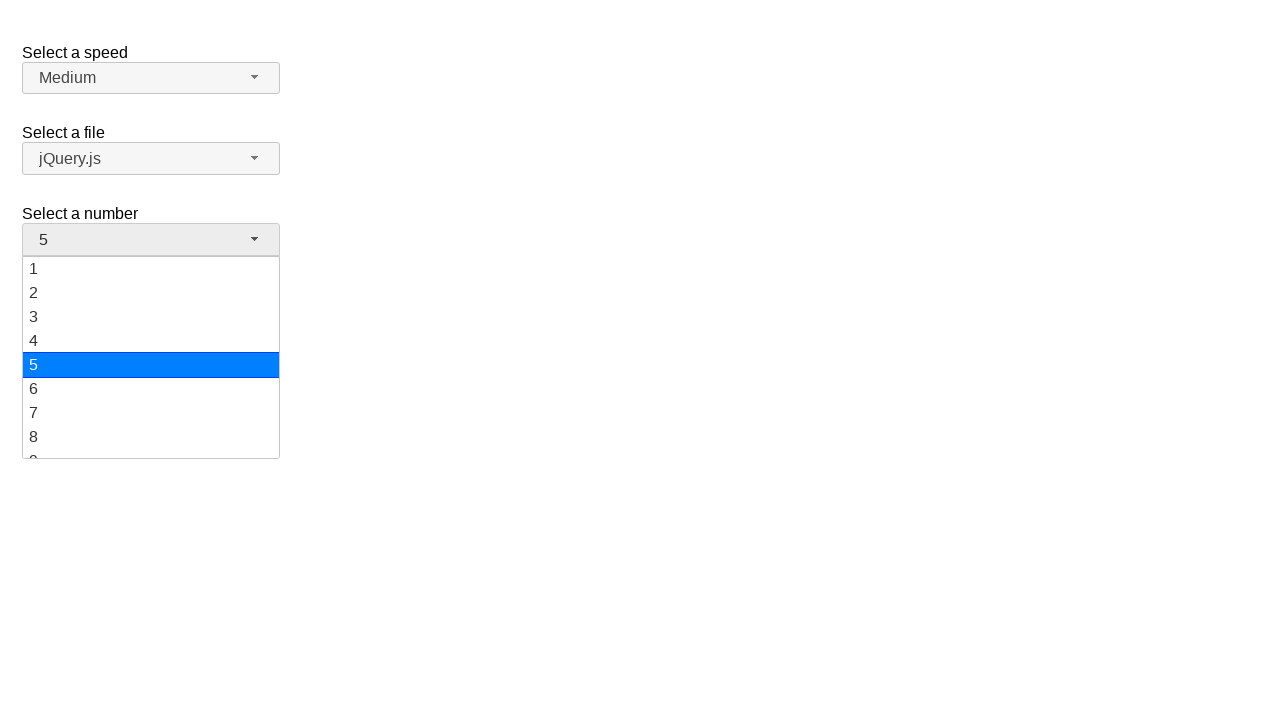

Selected value '3' from dropdown
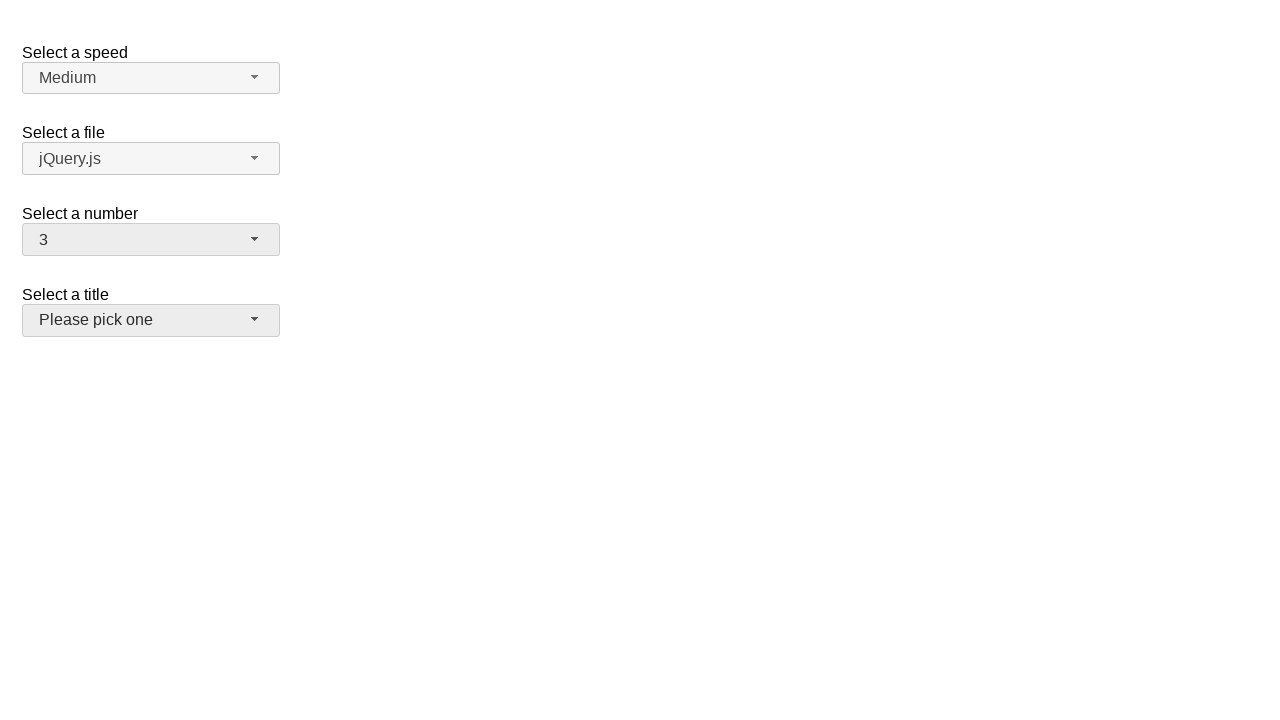

Verified that '3' is now selected in the dropdown
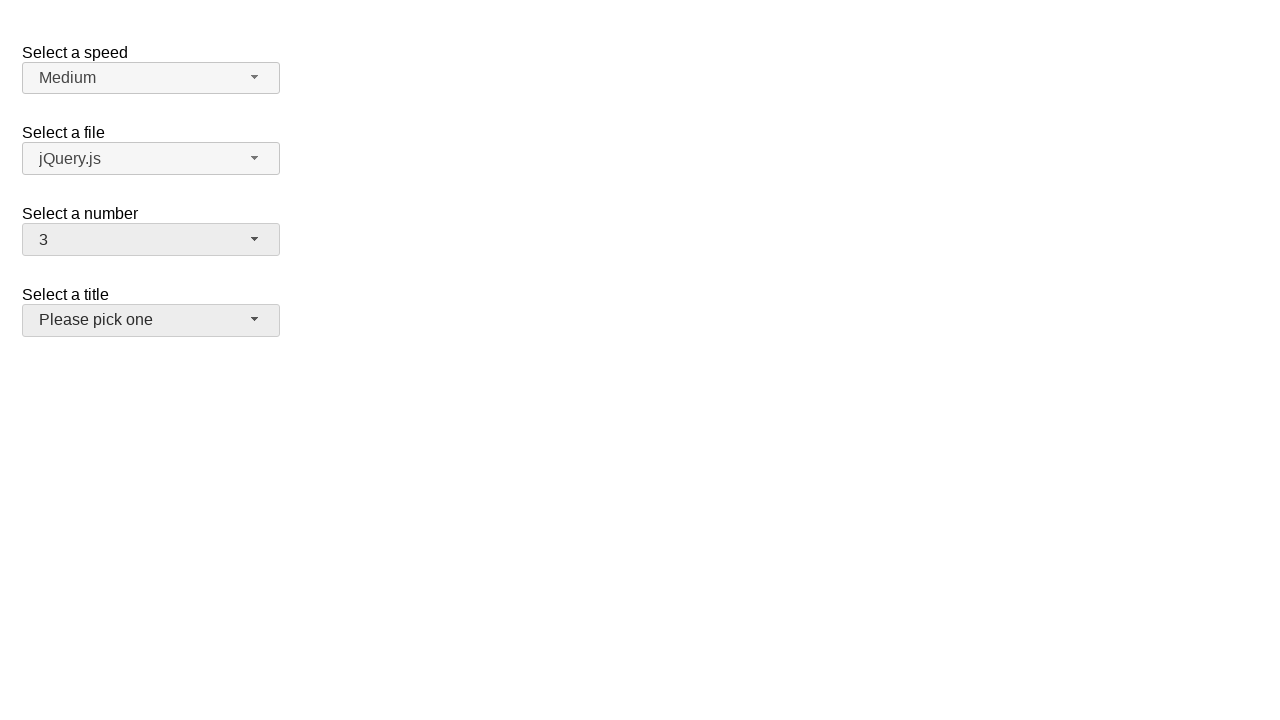

Clicked number dropdown button to open menu at (151, 240) on span#number-button
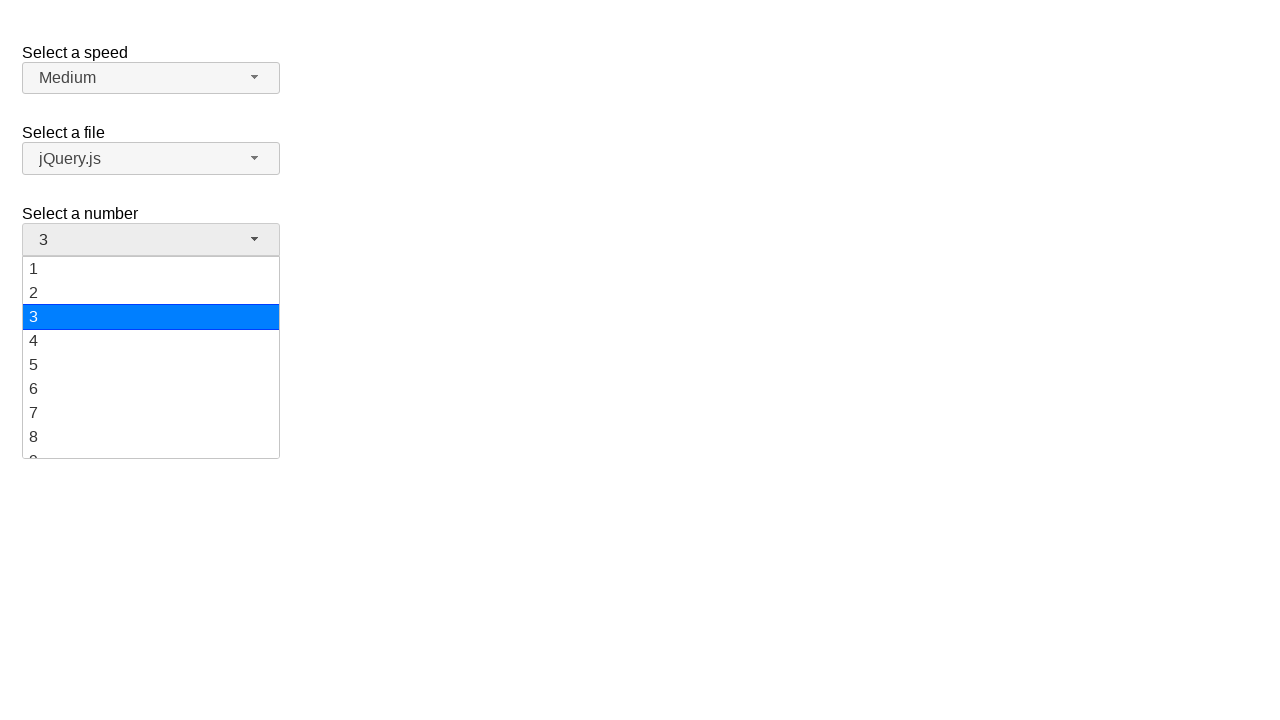

Dropdown menu items loaded
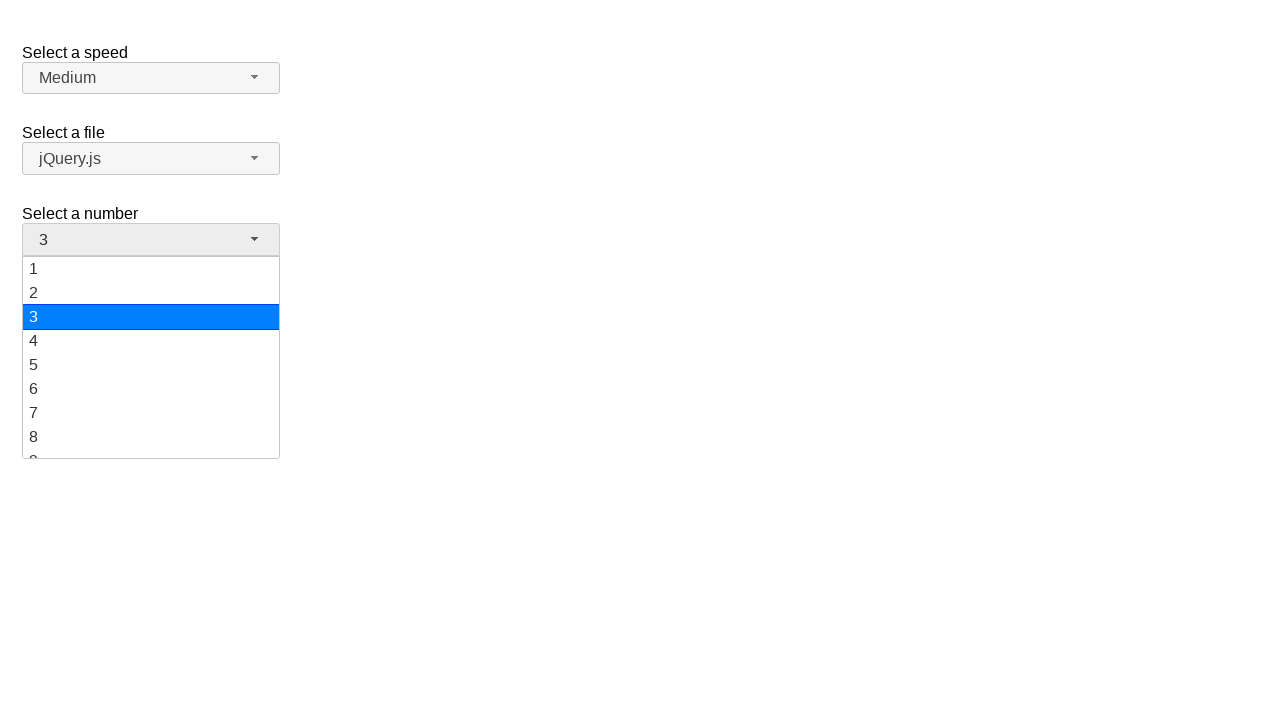

Selected value '14' from dropdown
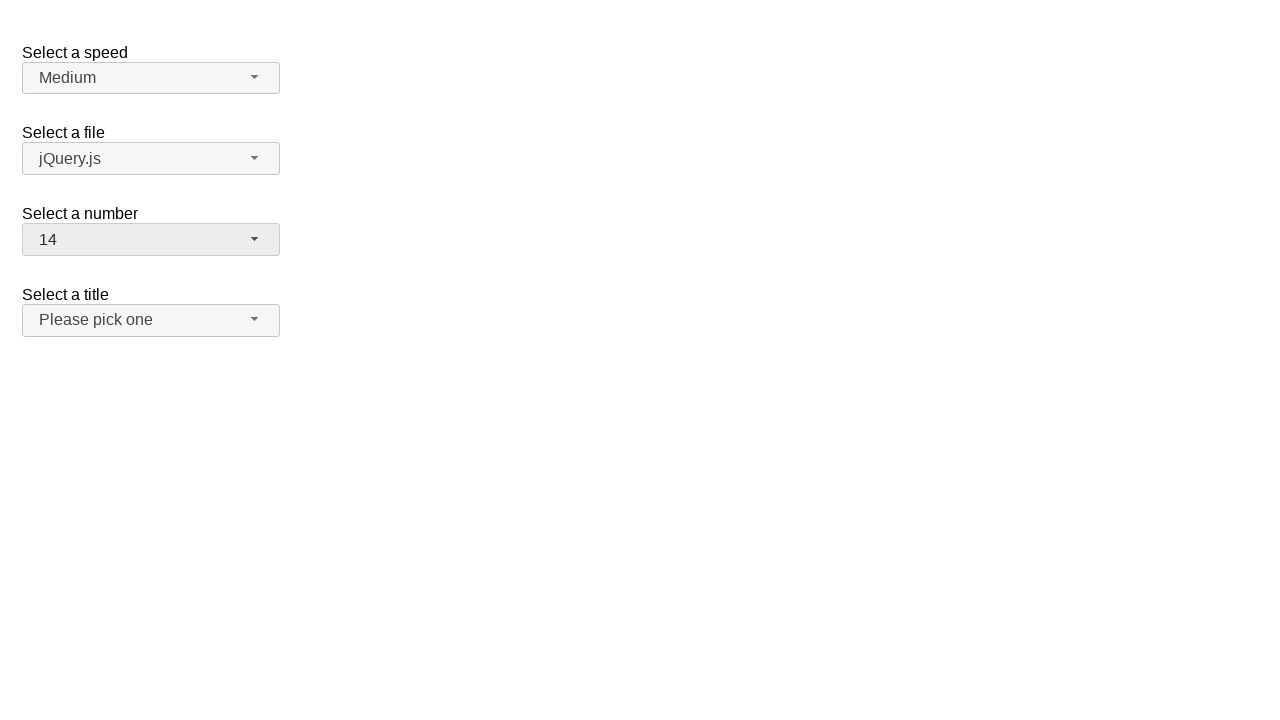

Verified that '14' is now selected in the dropdown
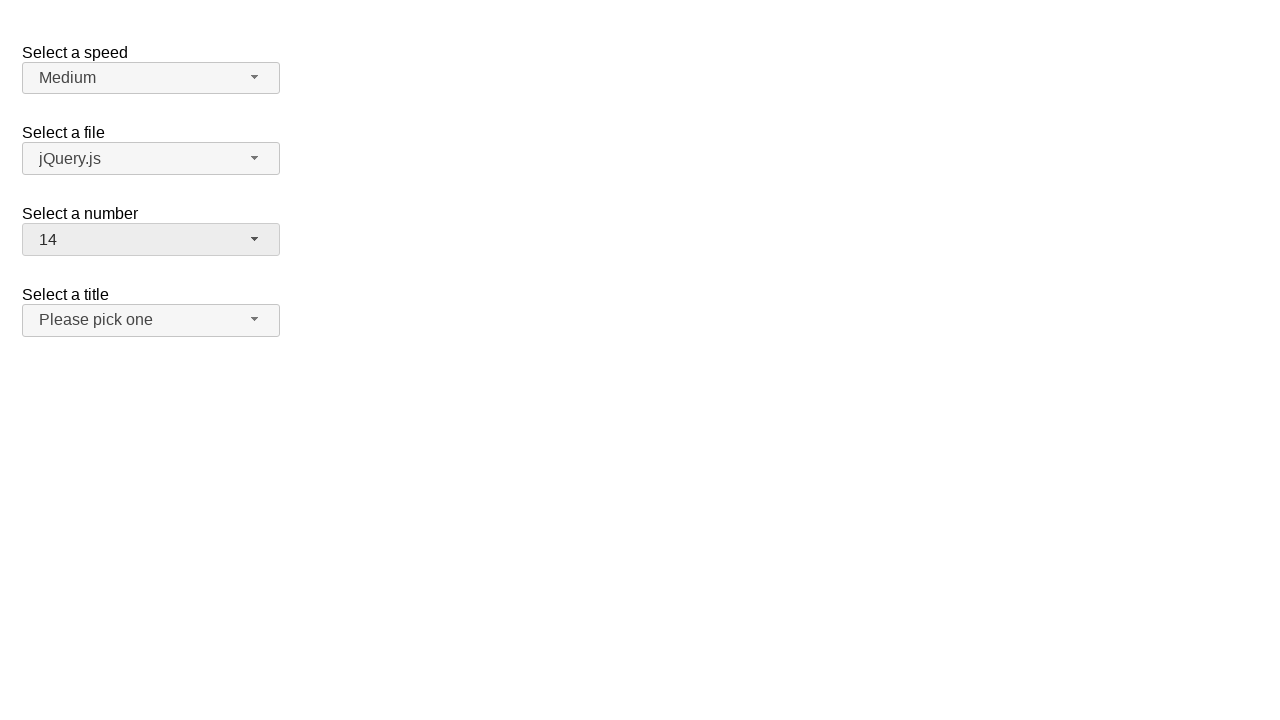

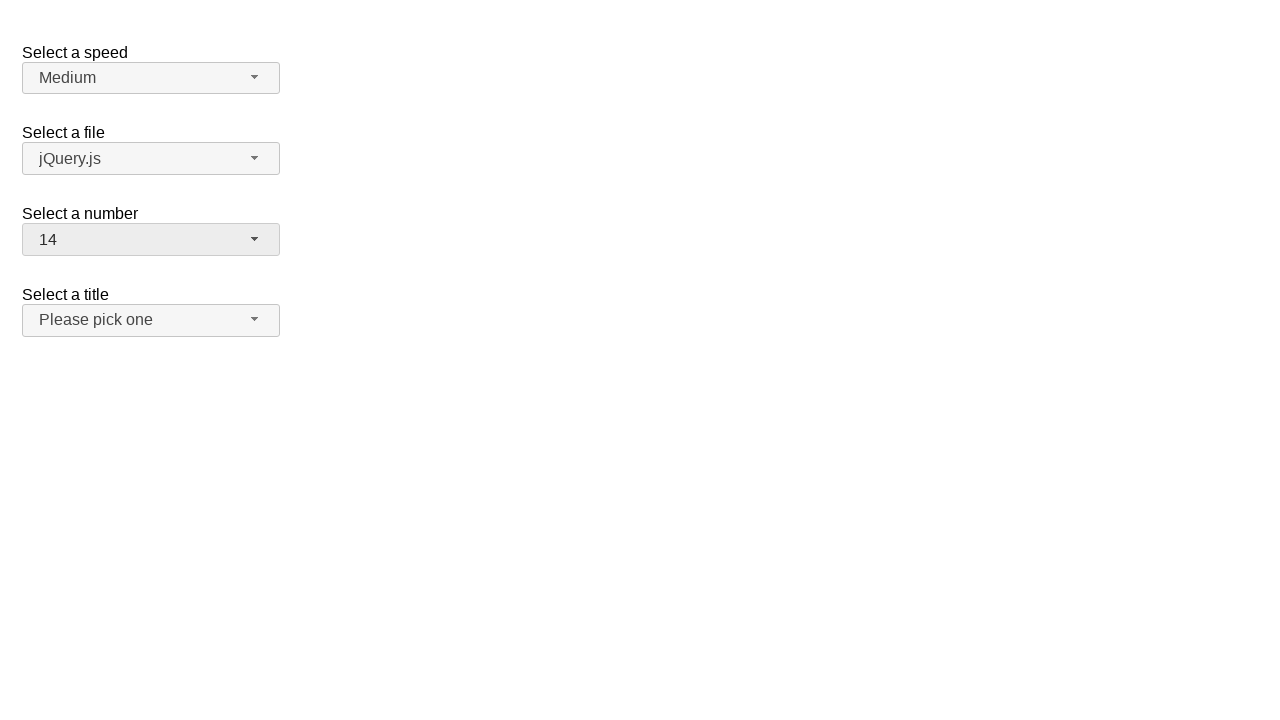